Fills out a text box form with full name, email, current address, and permanent address

Starting URL: https://demoqa.com/text-box

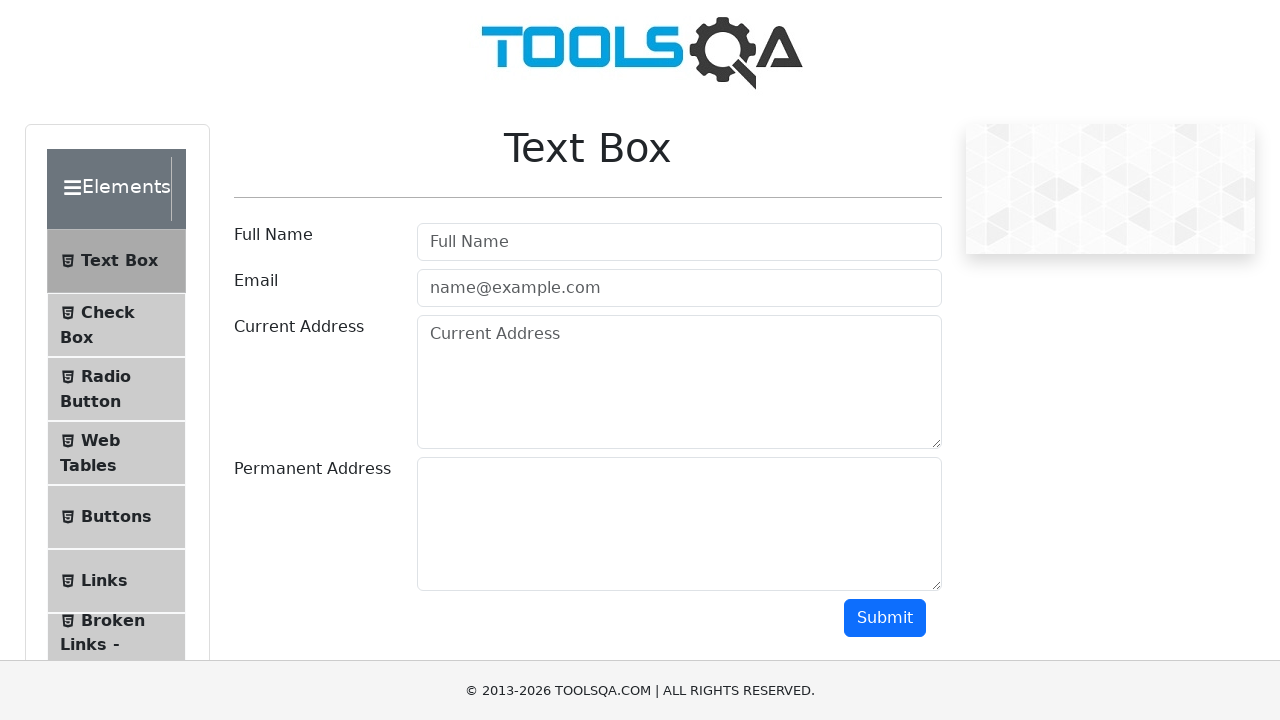

Filled full name field with 'Sadia Afsana' on [placeholder='Full Name']
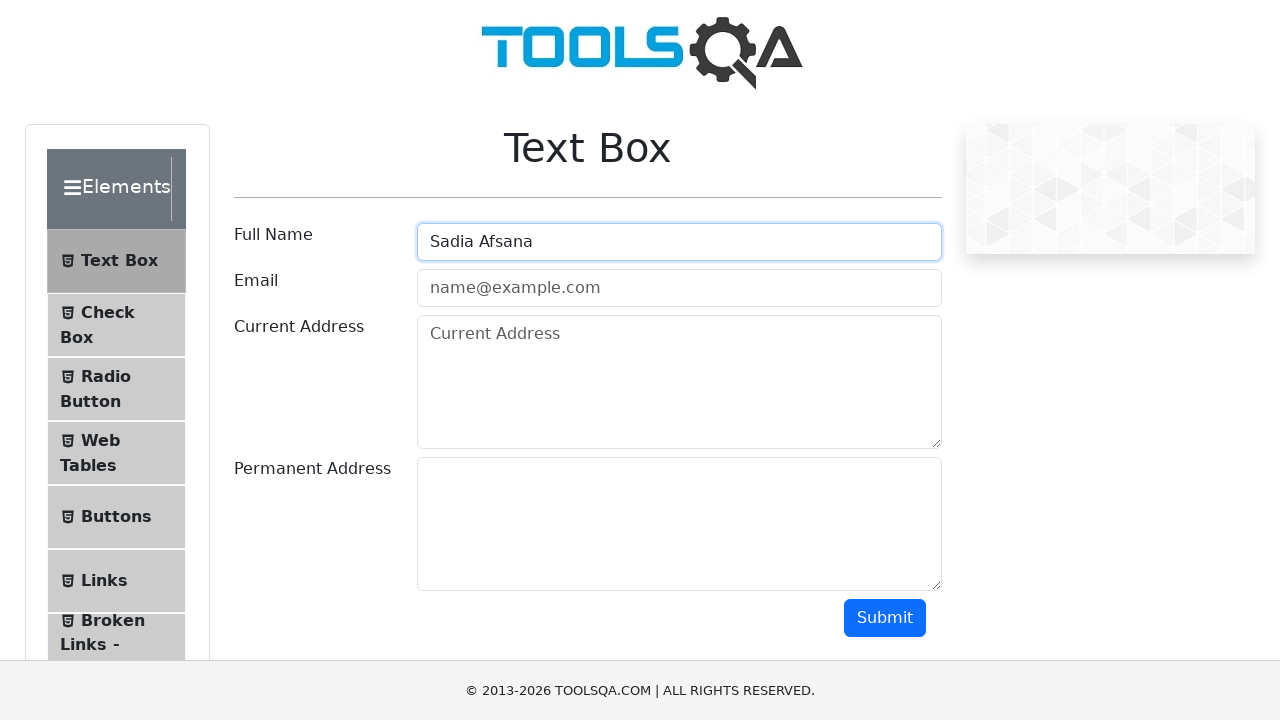

Filled email field with 'Sadia.Afsana@gmail.com' on #userEmail
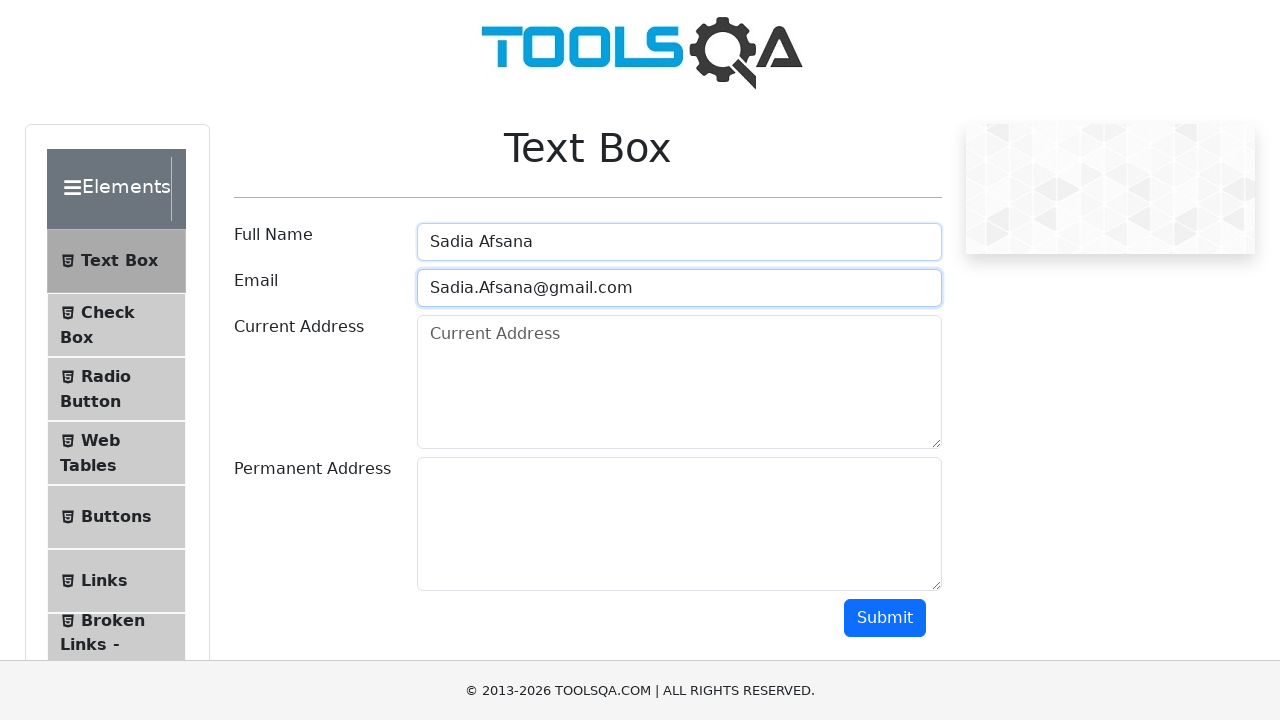

Filled current address field with 'Dhanmondi, Dhaka-1205' on #currentAddress
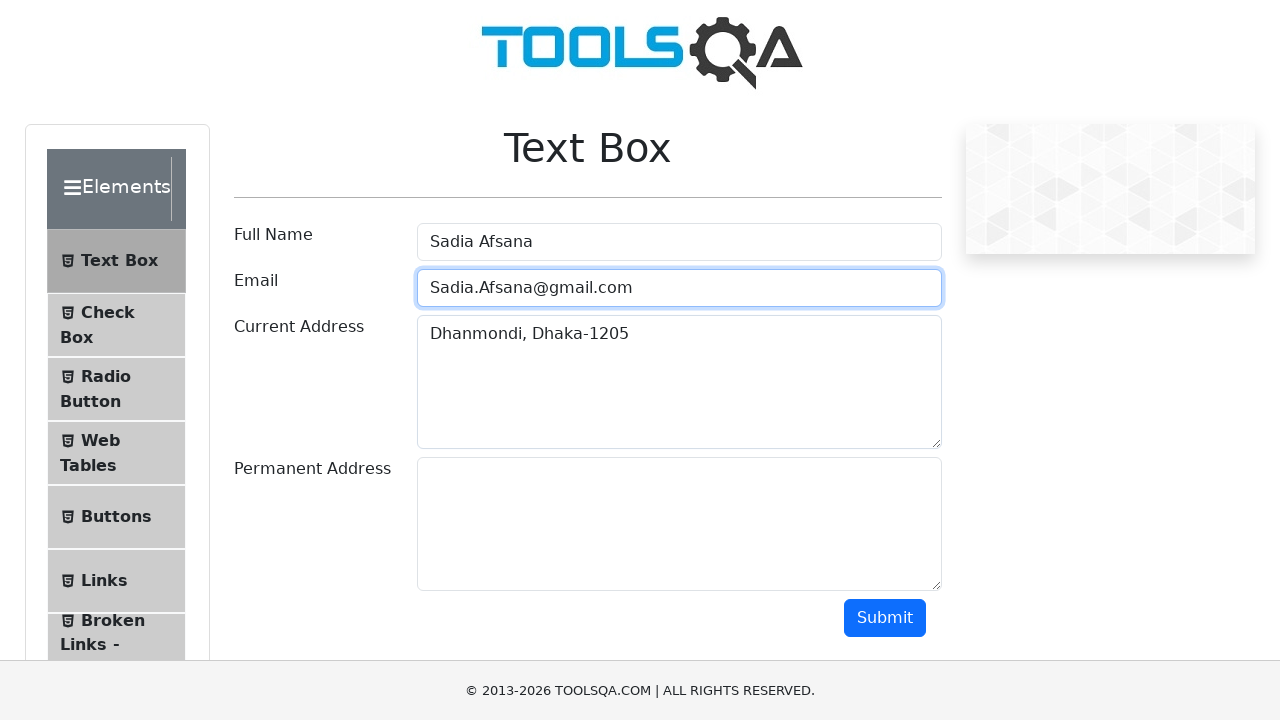

Filled permanent address field with 'Ghatail, Tangail' on #permanentAddress
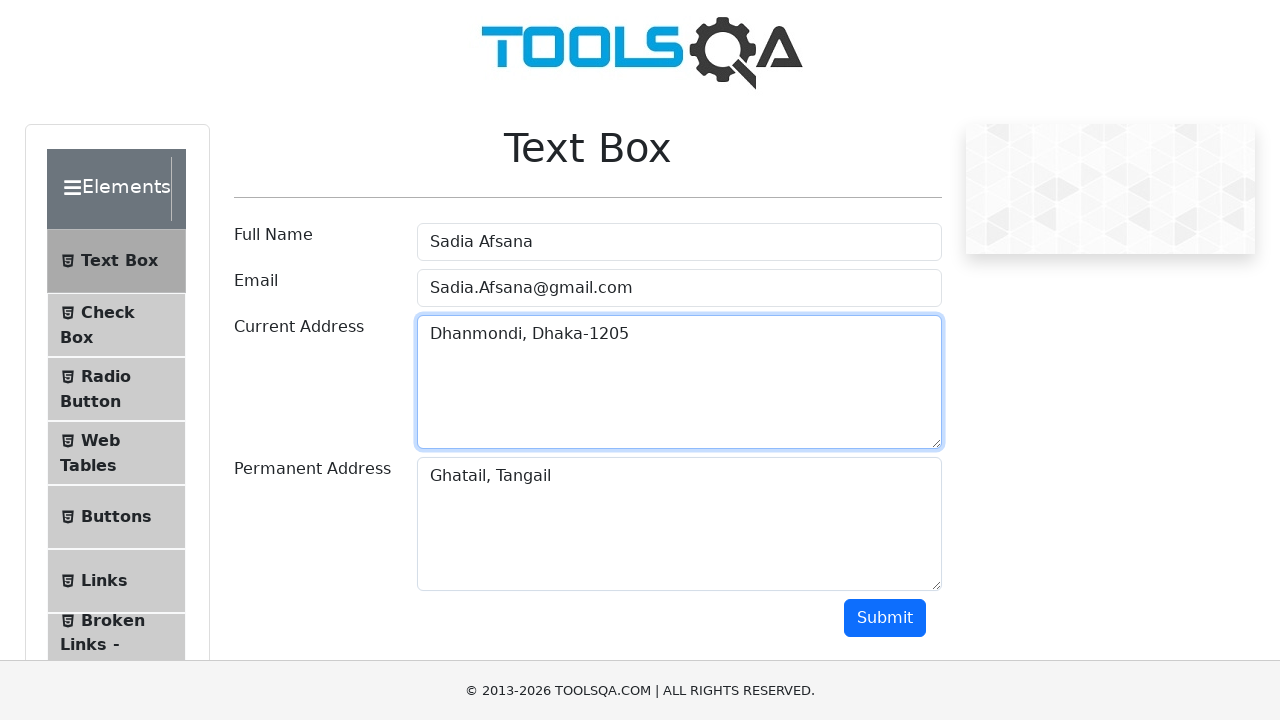

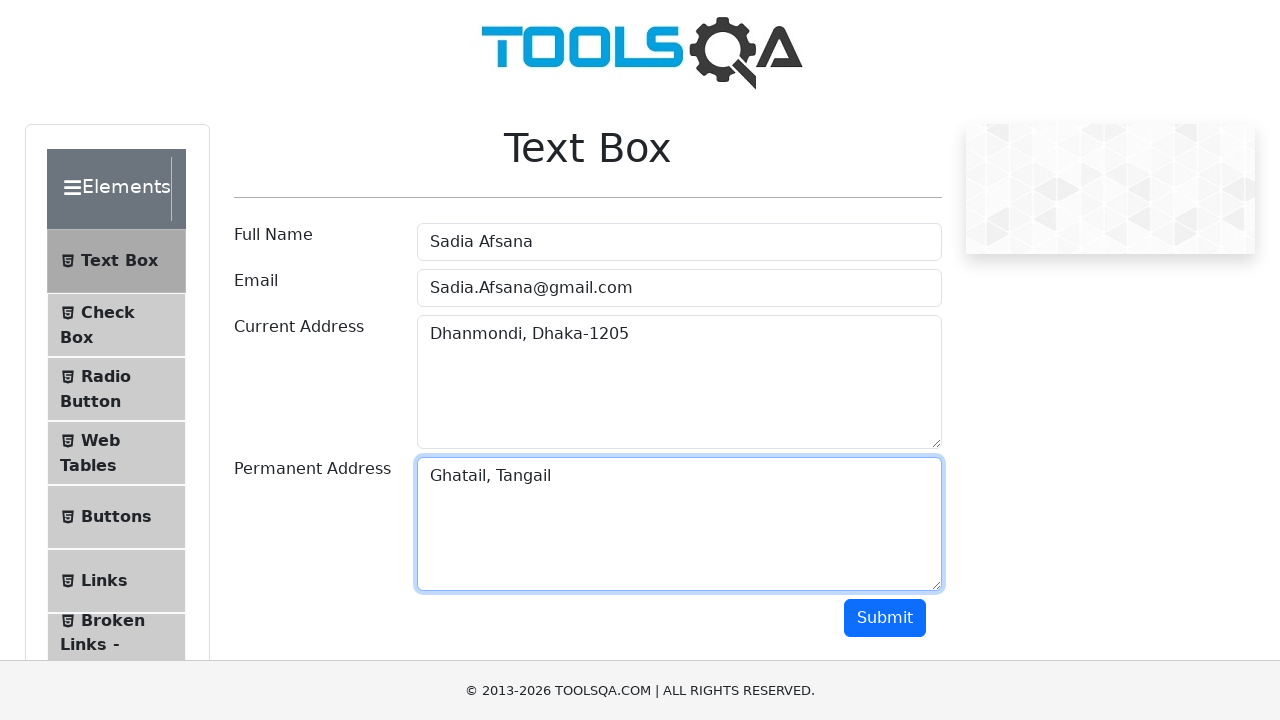